Tests an e-commerce shopping flow by selecting the "Doces" (Sweets) category, adding brigadeiro and alfajor products to cart, increasing brigadeiro quantity to 4 units, and completing the checkout process.

Starting URL: https://shopcart-challenge.4all.com/

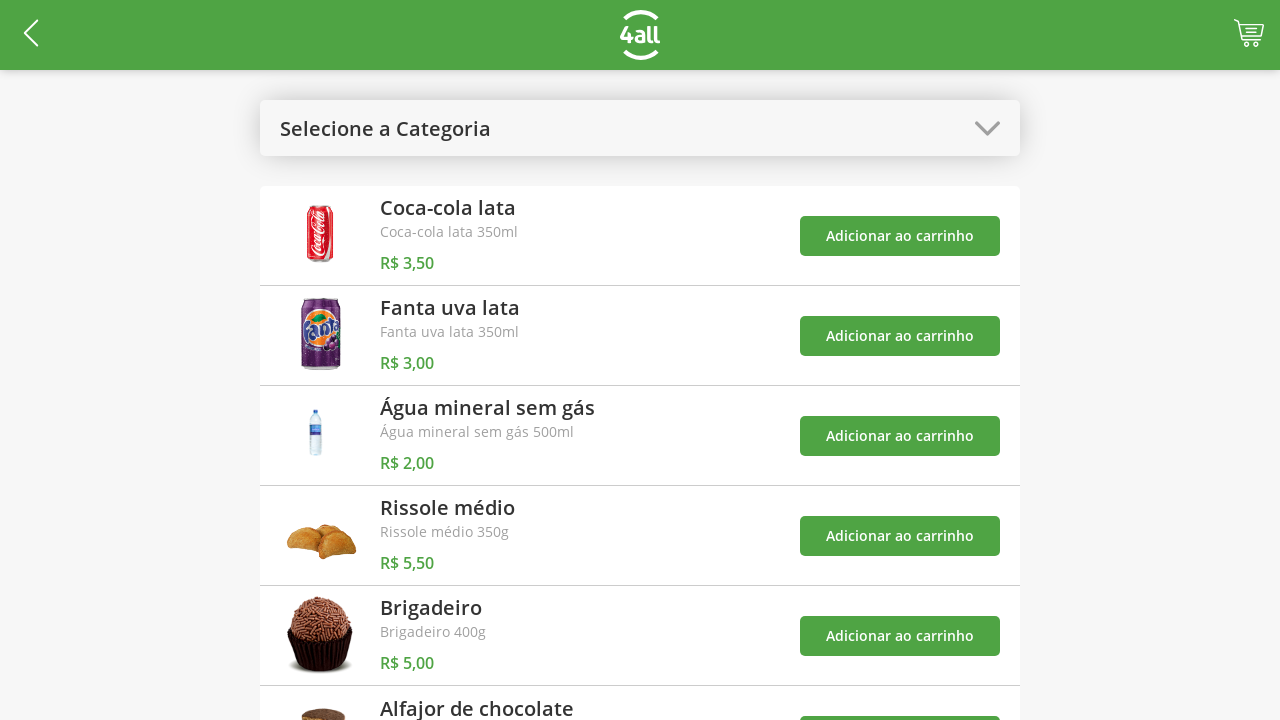

Clicked 'Select Category' button to open categories dropdown at (640, 128) on #open-categories-btn
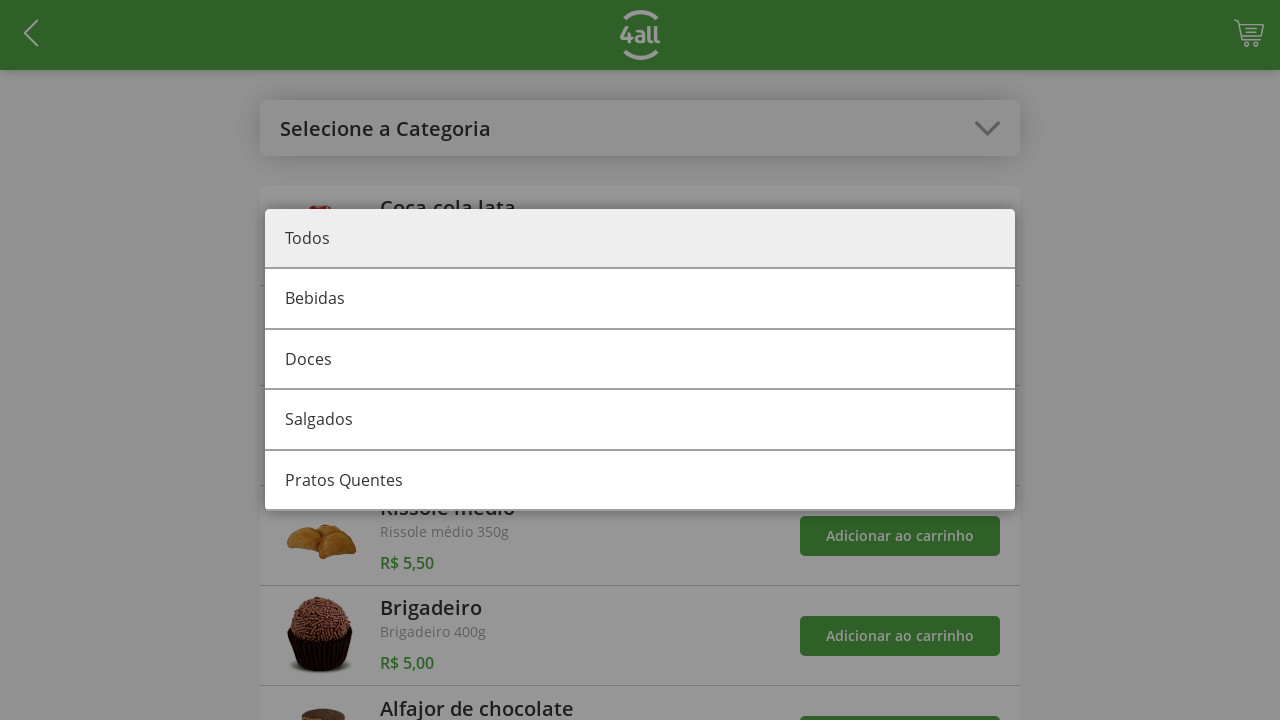

Selected 'Doces' (Sweets) category at (640, 360) on #category-1
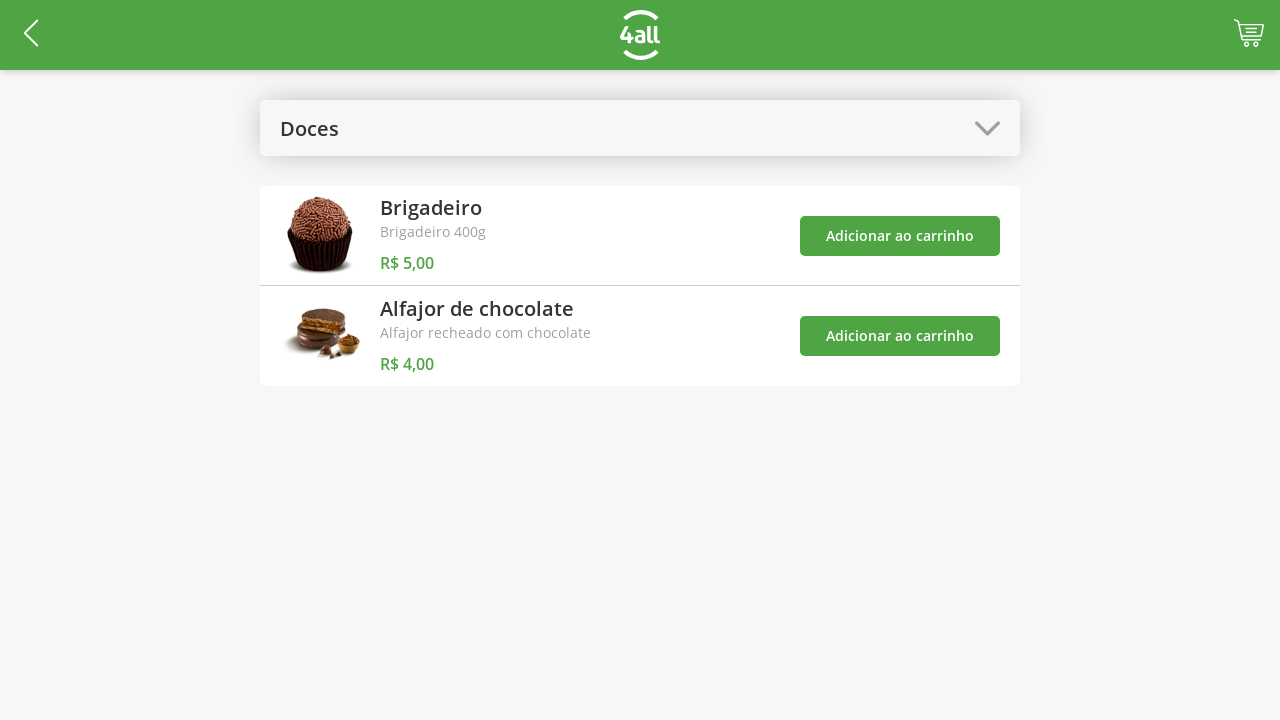

Added brigadeiro product to cart at (900, 236) on #add-product-4-btn
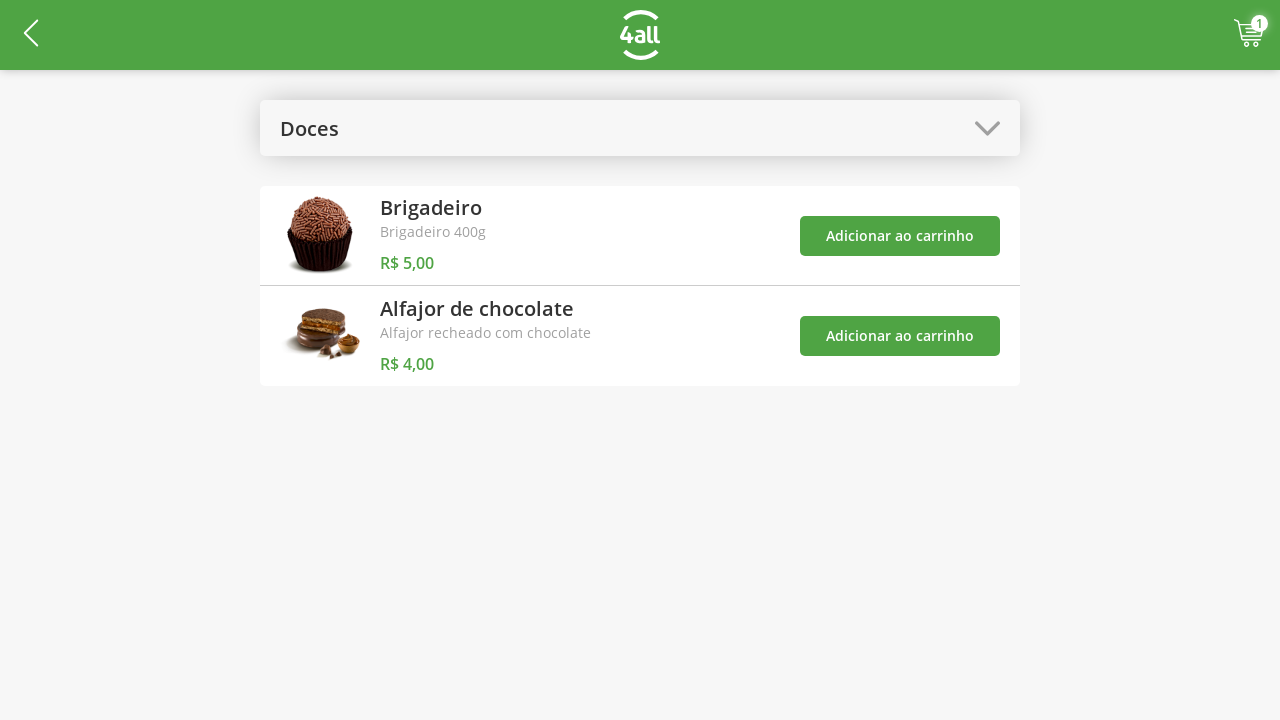

Added alfajor de chocolate product to cart at (900, 336) on #add-product-5-btn
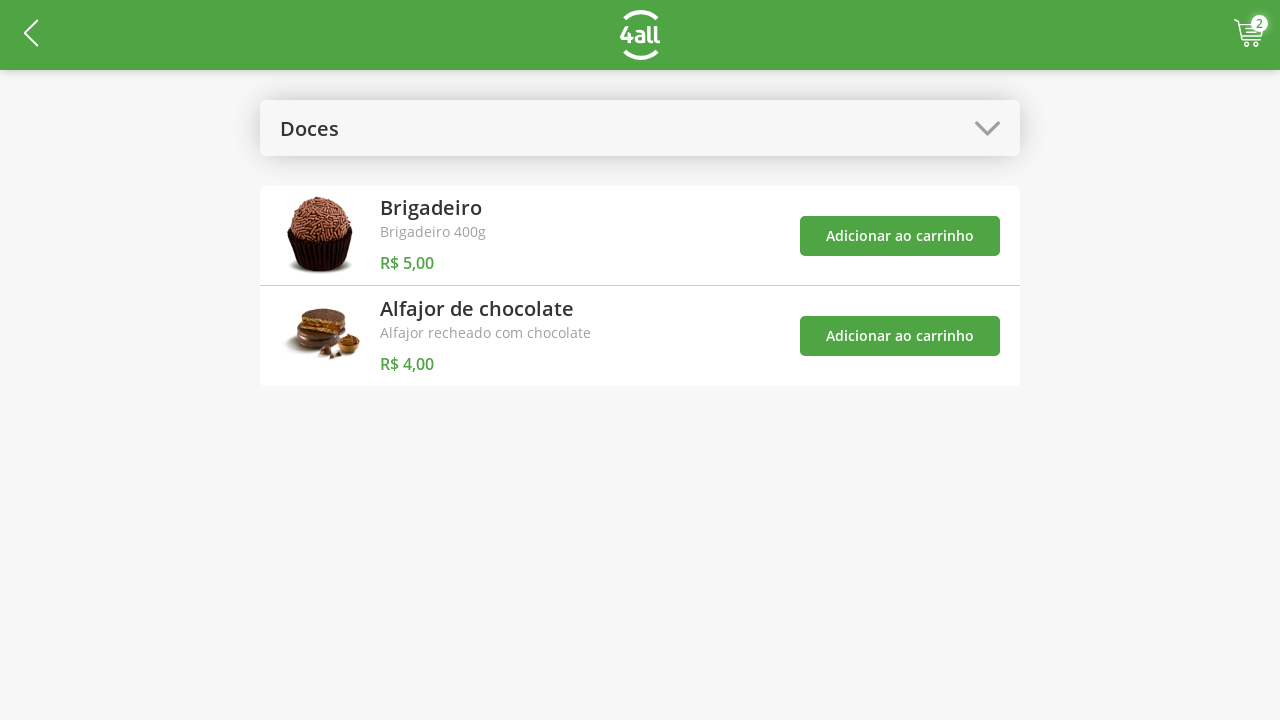

Opened categories dropdown again at (640, 128) on #open-categories-btn
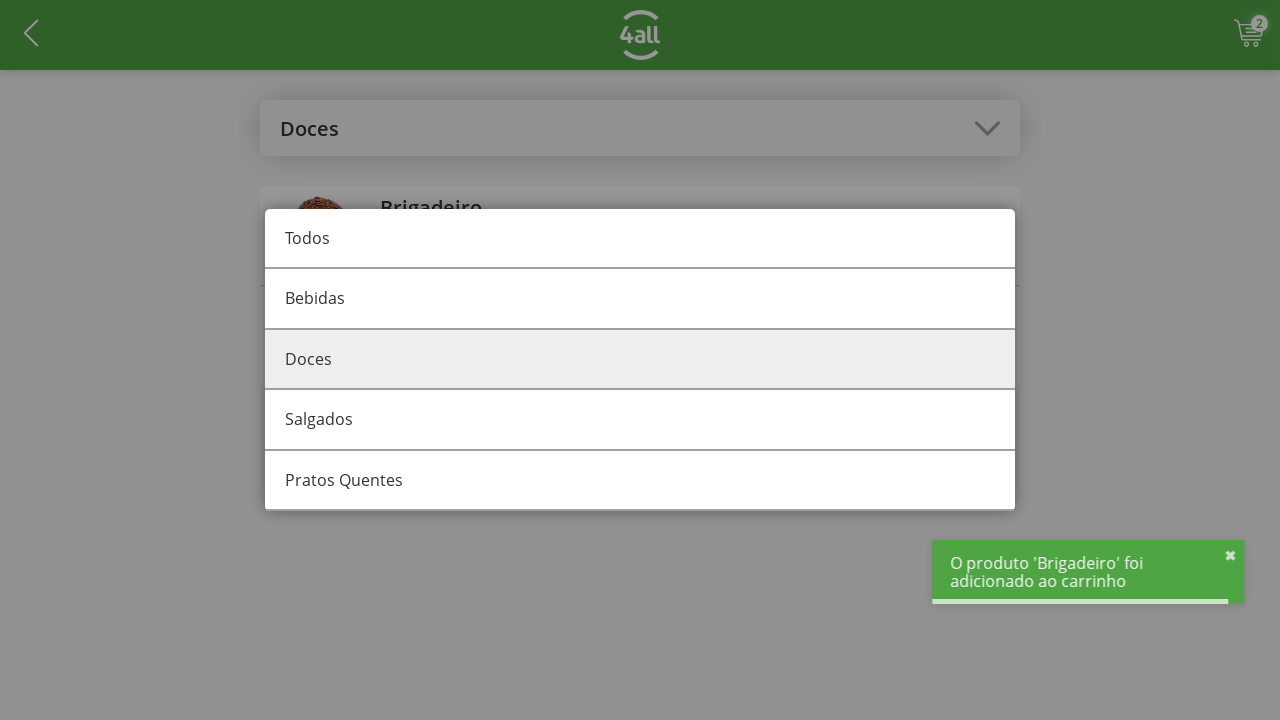

Selected 'All' category at (640, 239) on #category-all
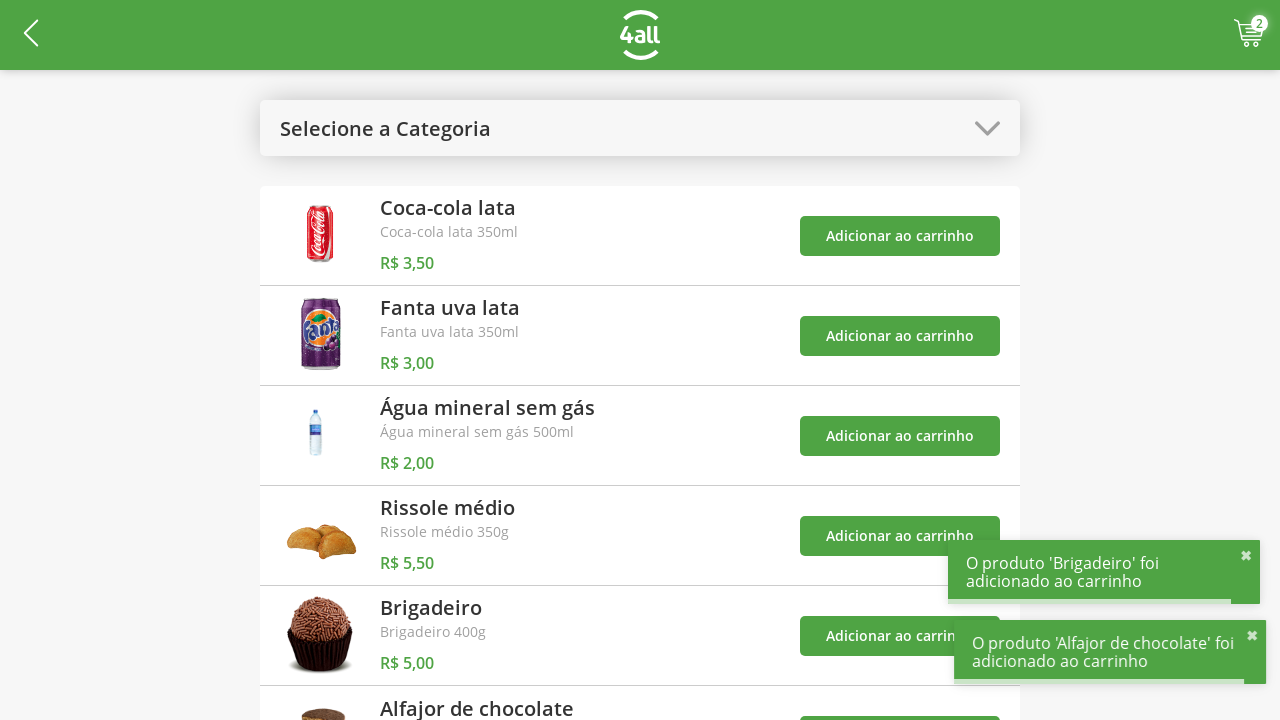

Clicked cart button to view shopping cart at (1249, 35) on #cart-btn
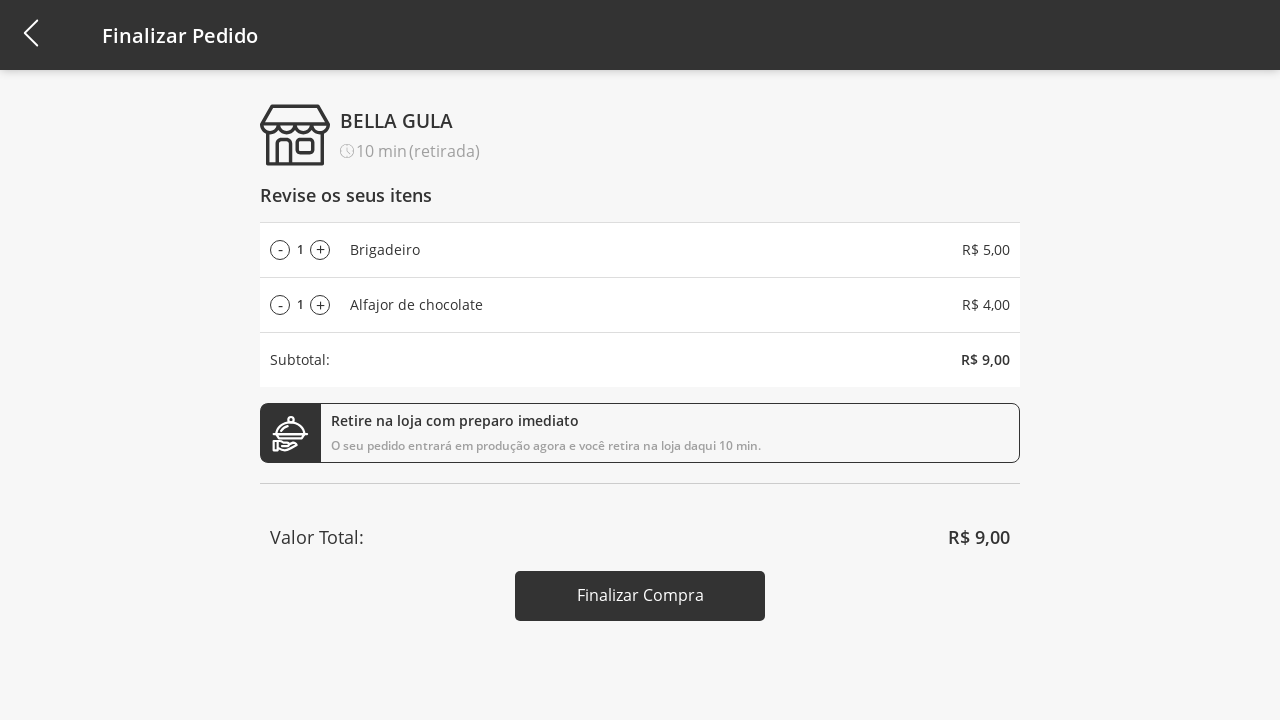

Increased brigadeiro quantity (1st increment) at (320, 250) on #add-product-4-qtd
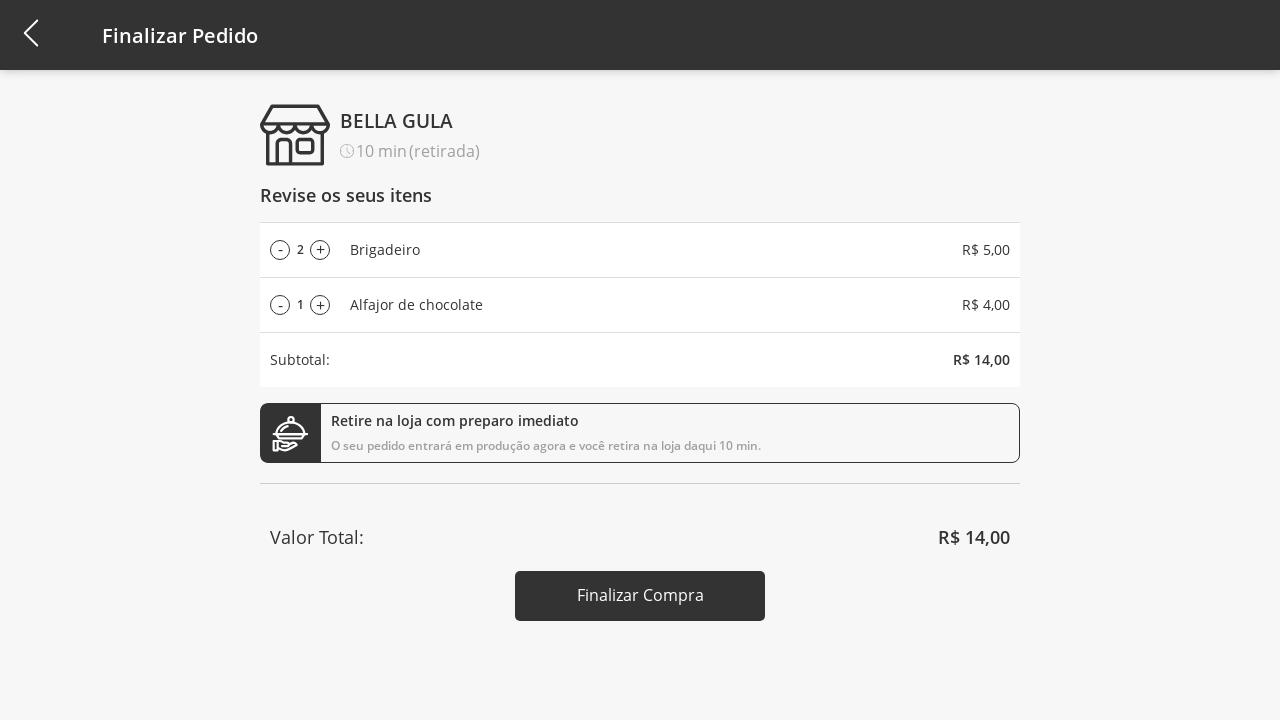

Increased brigadeiro quantity (2nd increment) at (320, 250) on #add-product-4-qtd
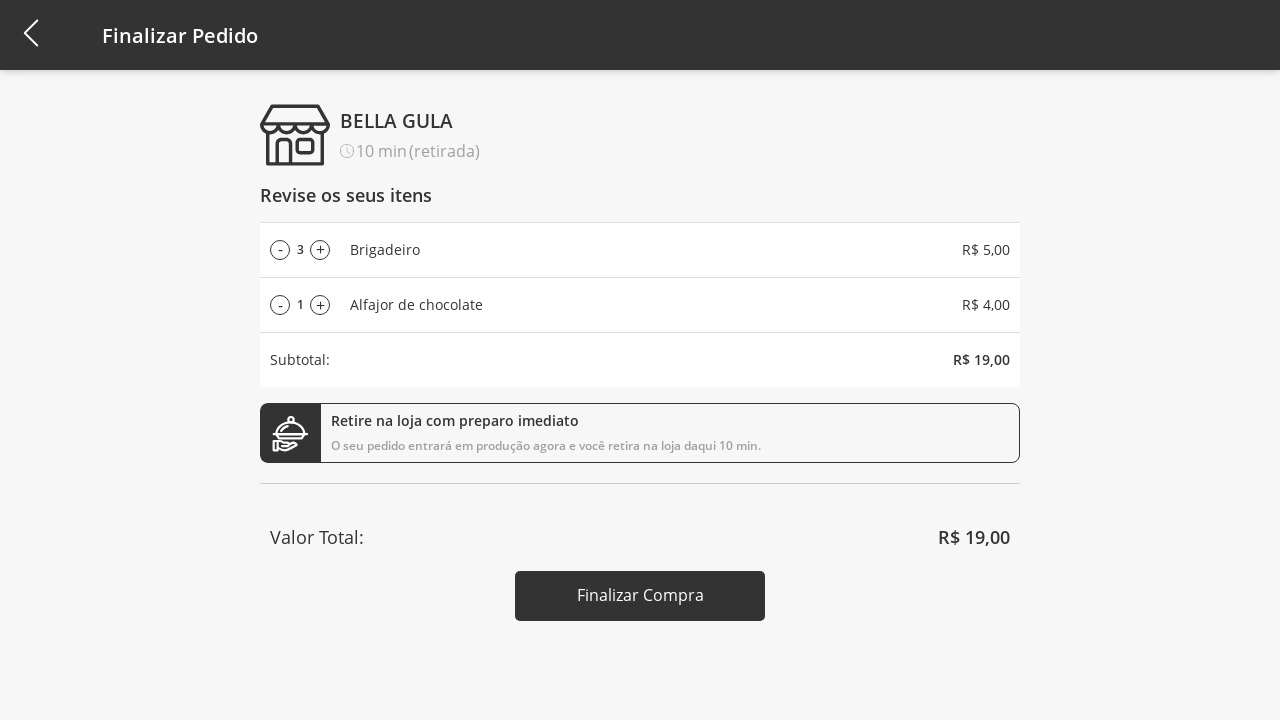

Increased brigadeiro quantity to 4 units (3rd increment) at (320, 250) on #add-product-4-qtd
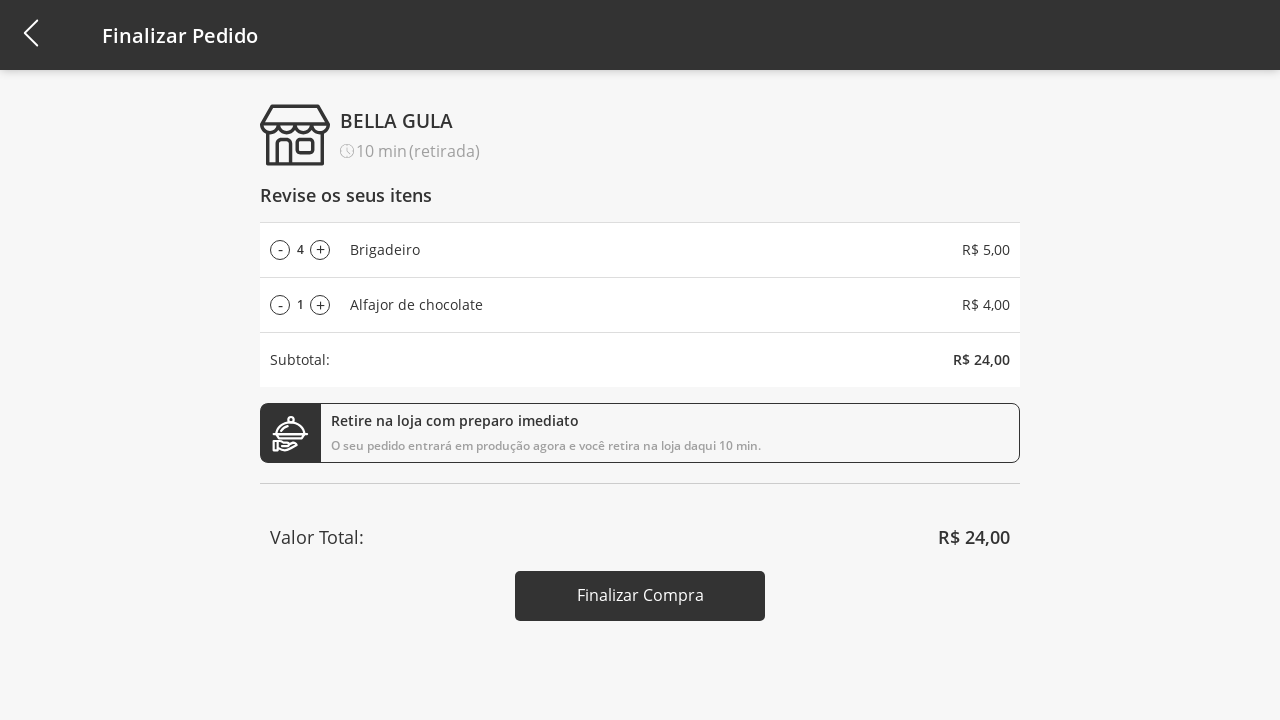

Clicked 'Finish checkout' button to complete purchase at (640, 596) on #finish-checkout-button
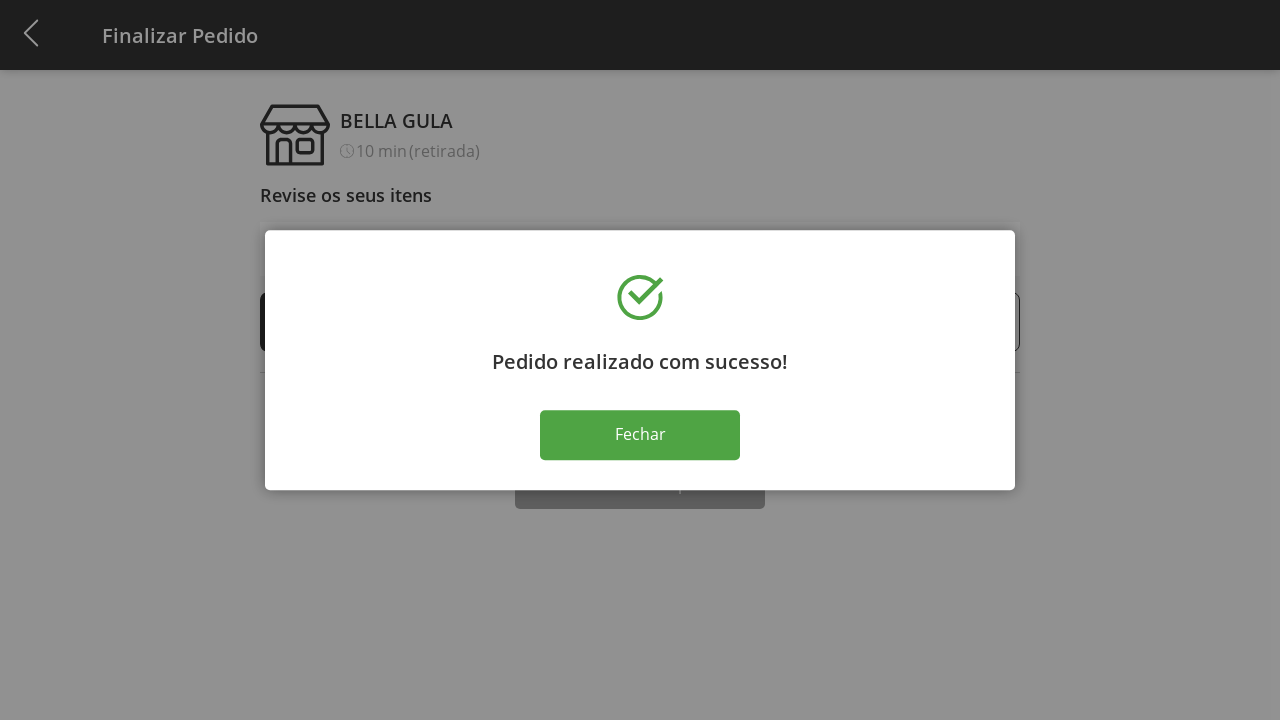

Success modal appeared after checkout completion
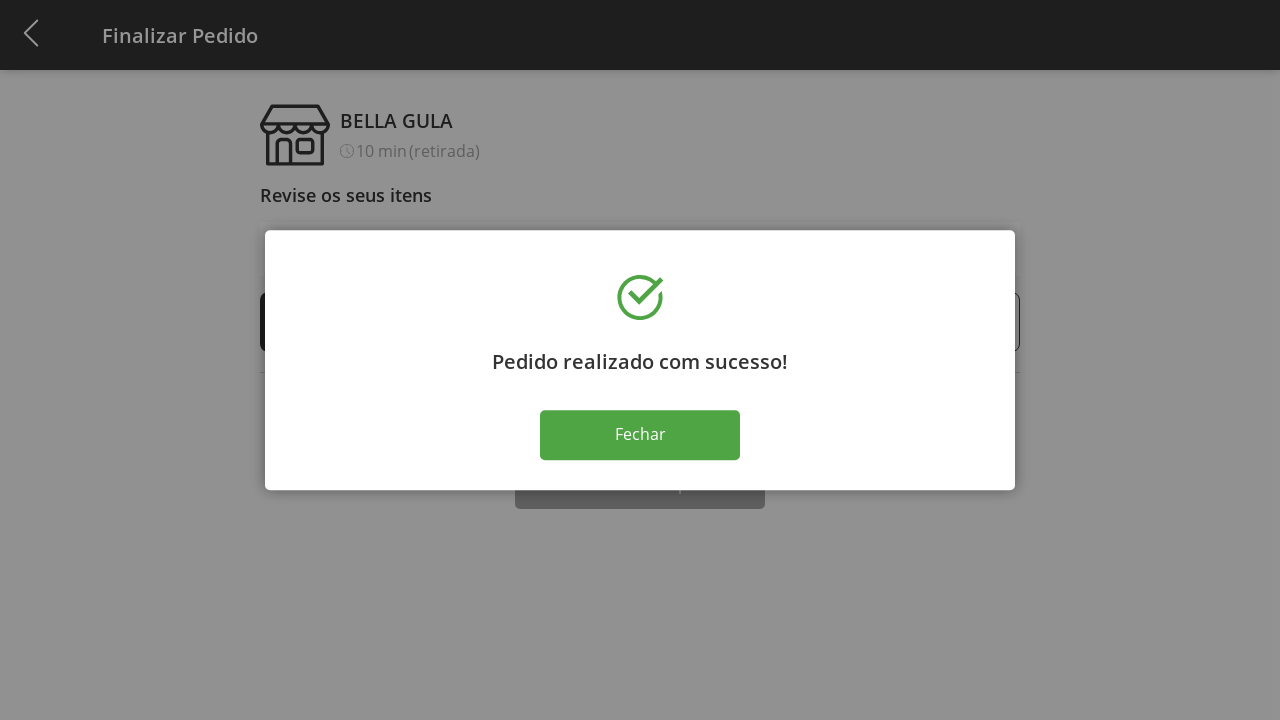

Closed success modal at (640, 435) on .close-modal
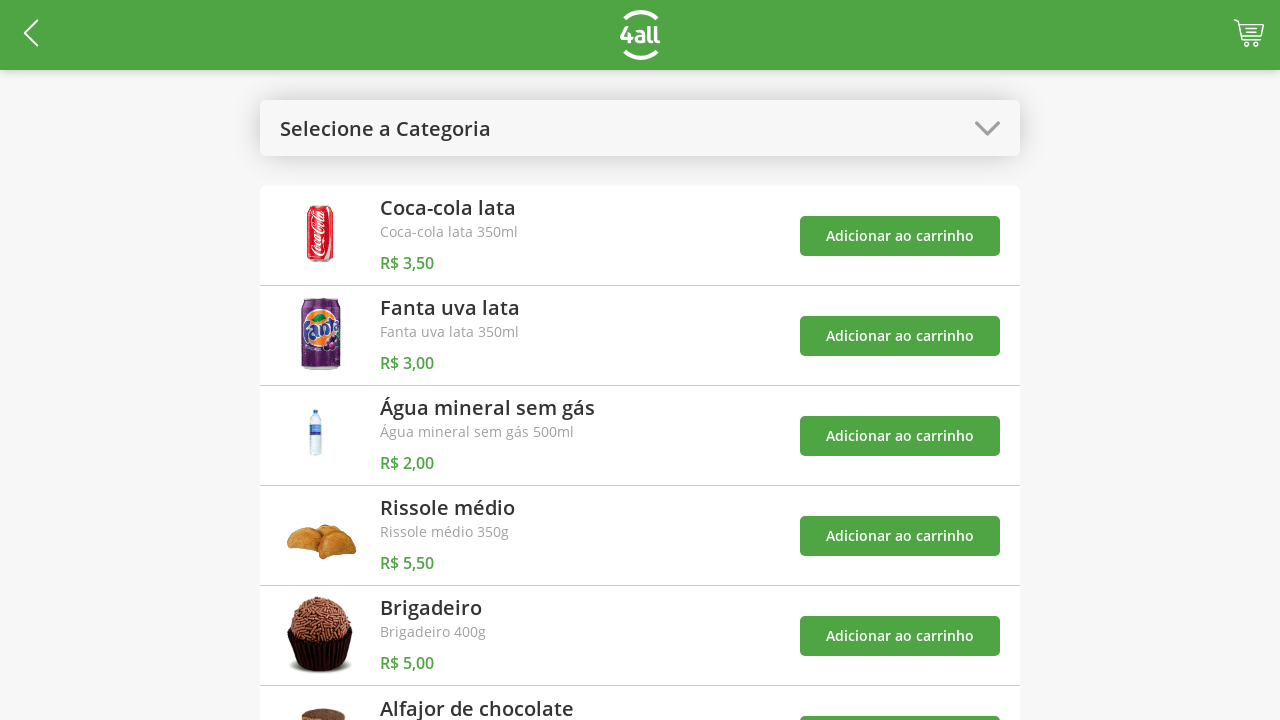

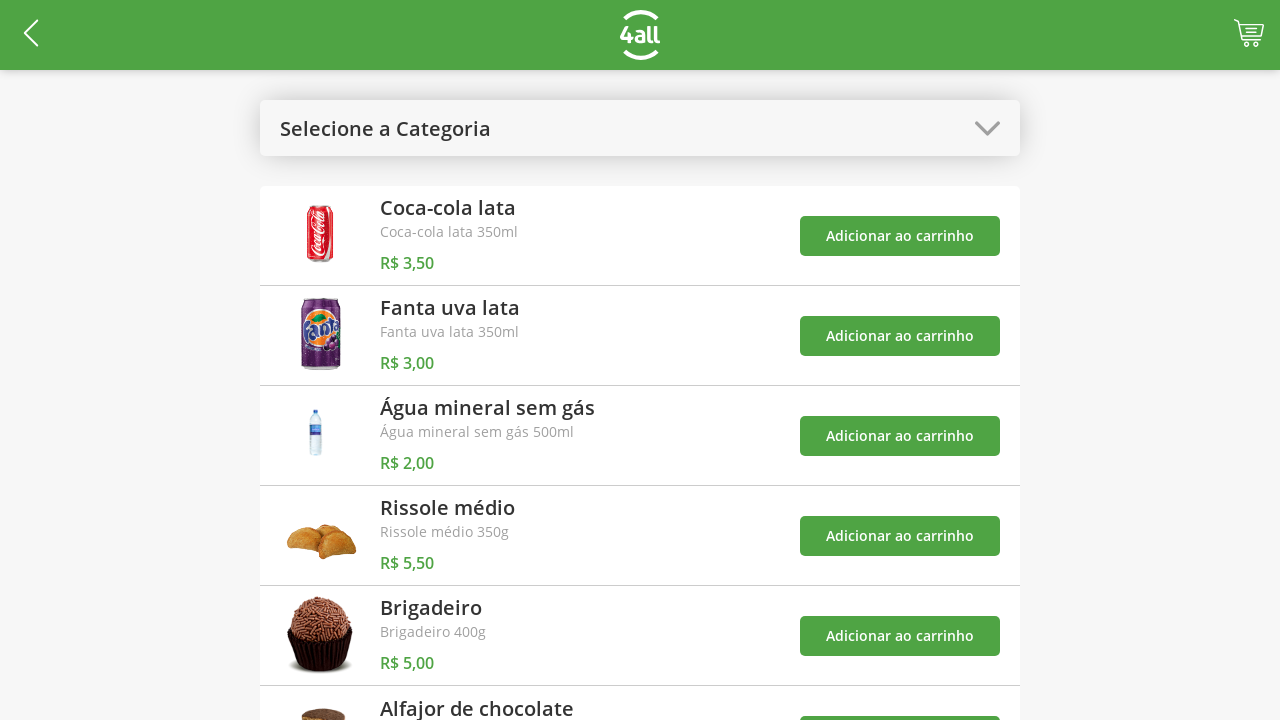